Navigates to the Katalon demo site and clicks the make appointment button

Starting URL: https://katalon-demo-cura.herokuapp.com/

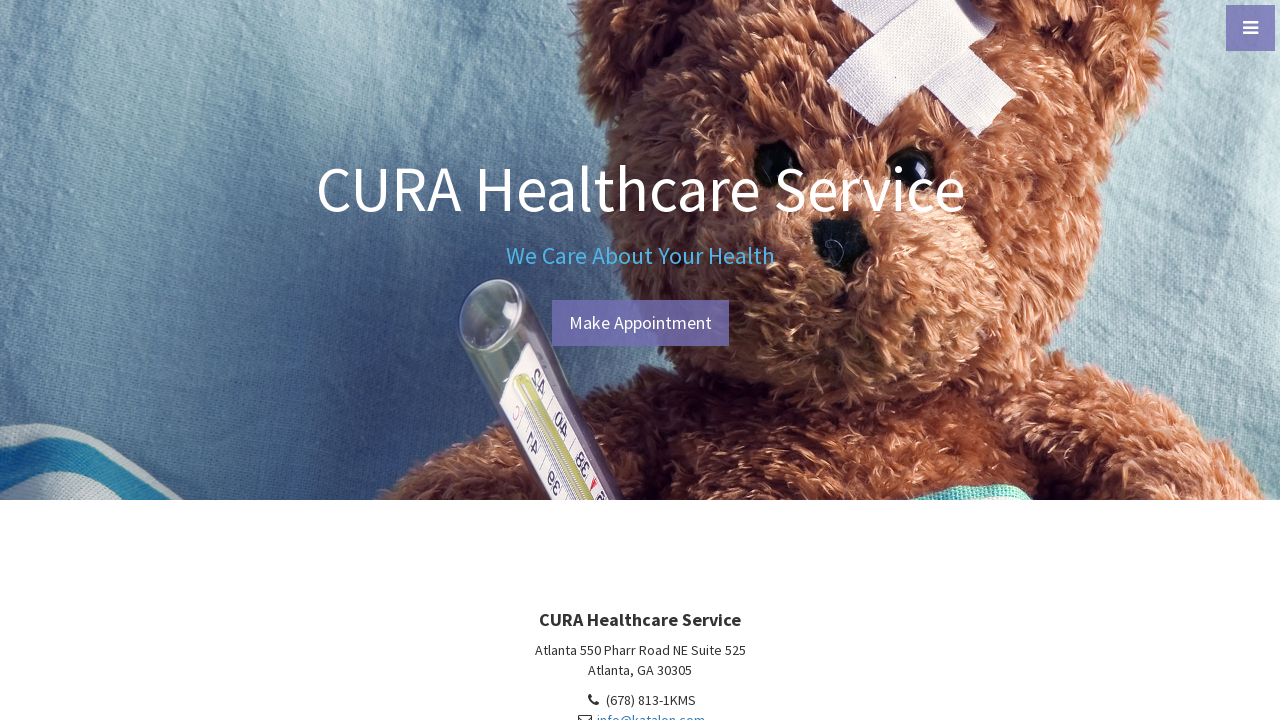

Navigated to Katalon demo CURA site
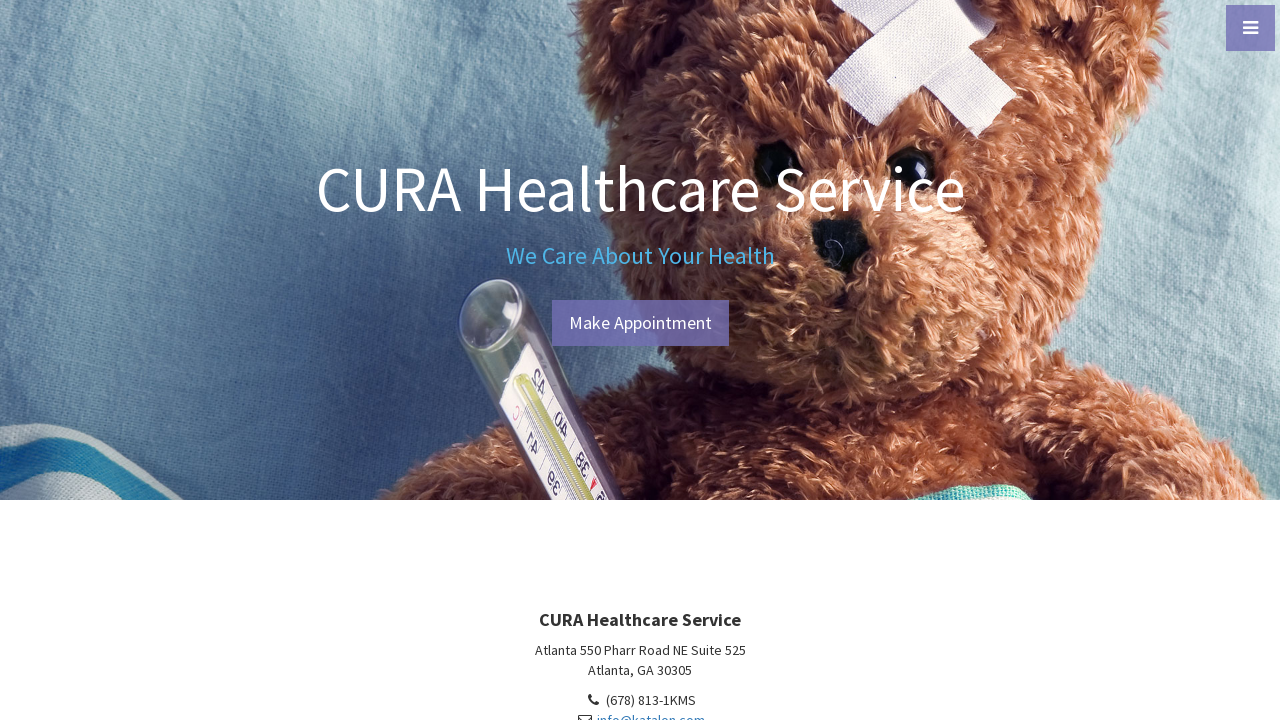

Clicked the make appointment button at (640, 323) on #btn-make-appointment
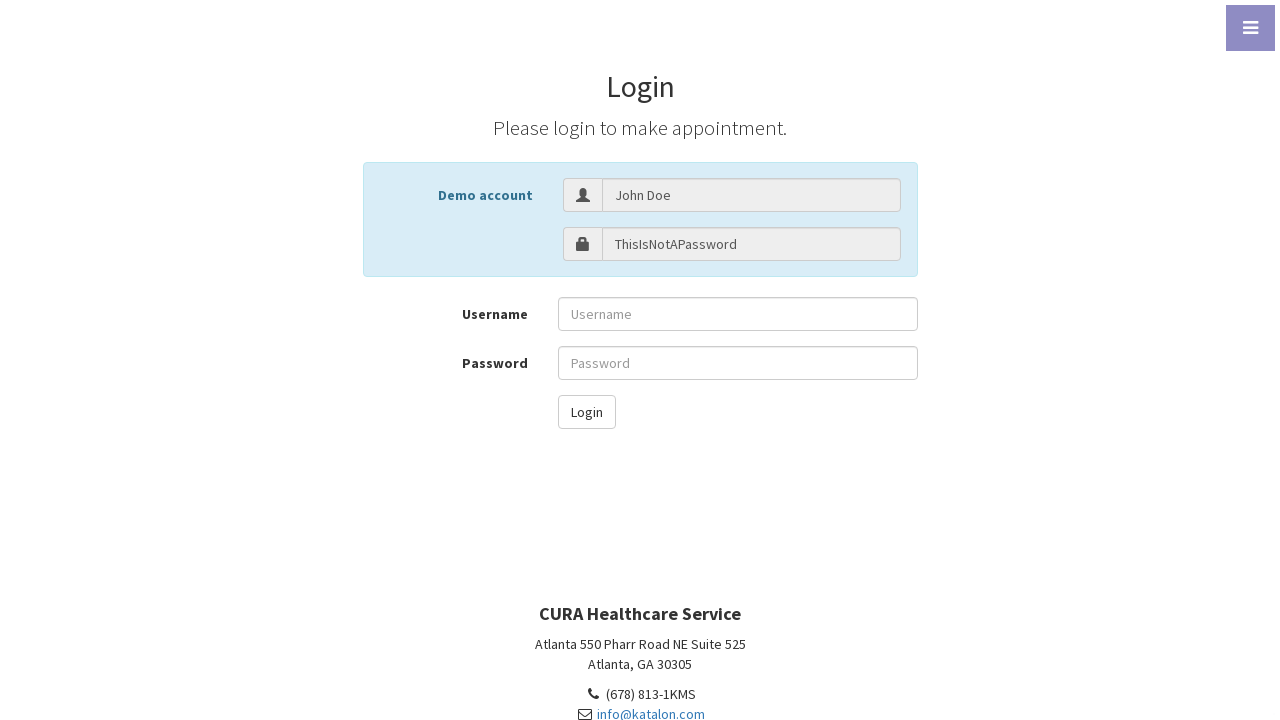

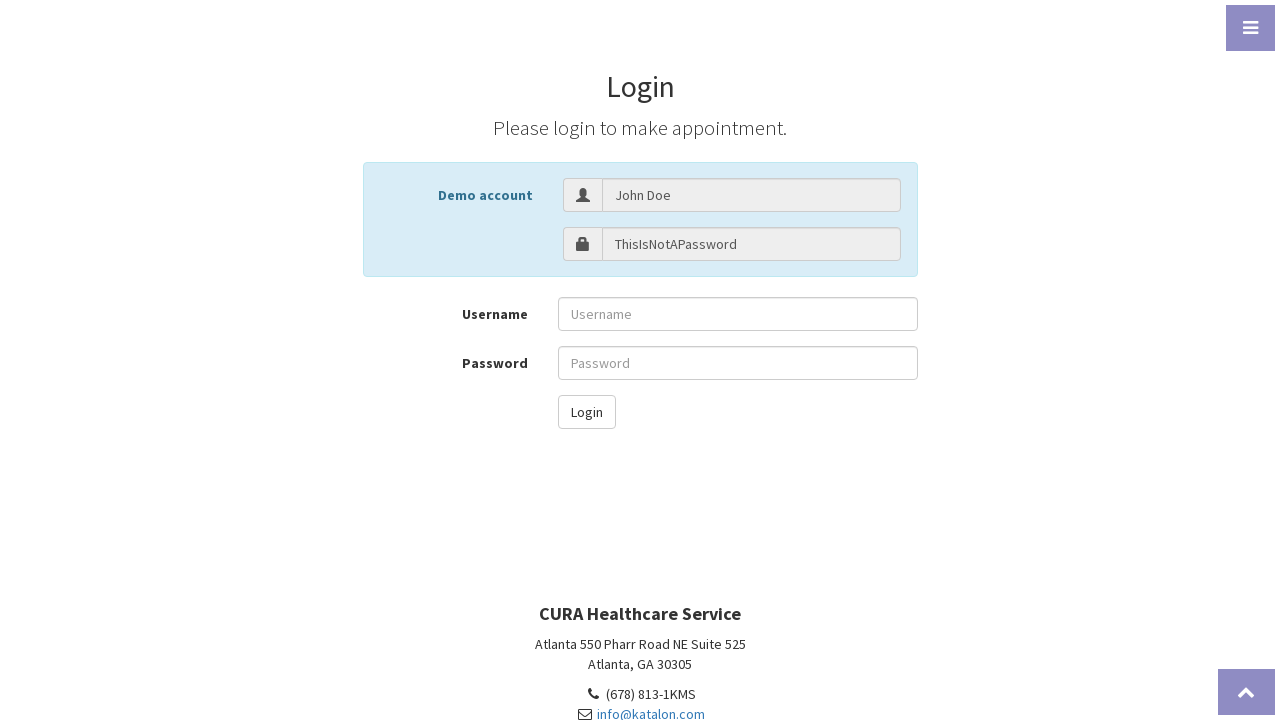